Tests handling JavaScript alerts with explicit waits

Starting URL: https://the-internet.herokuapp.com/javascript_alerts

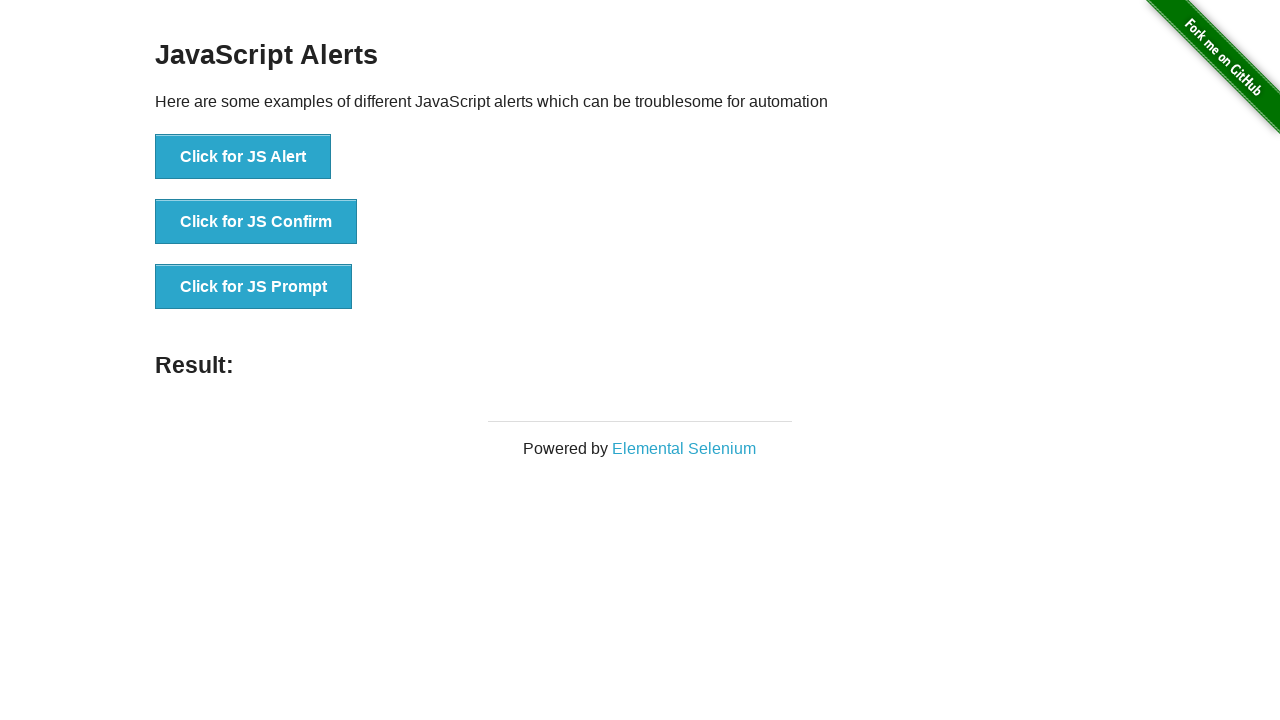

Set up dialog handler to automatically accept alerts
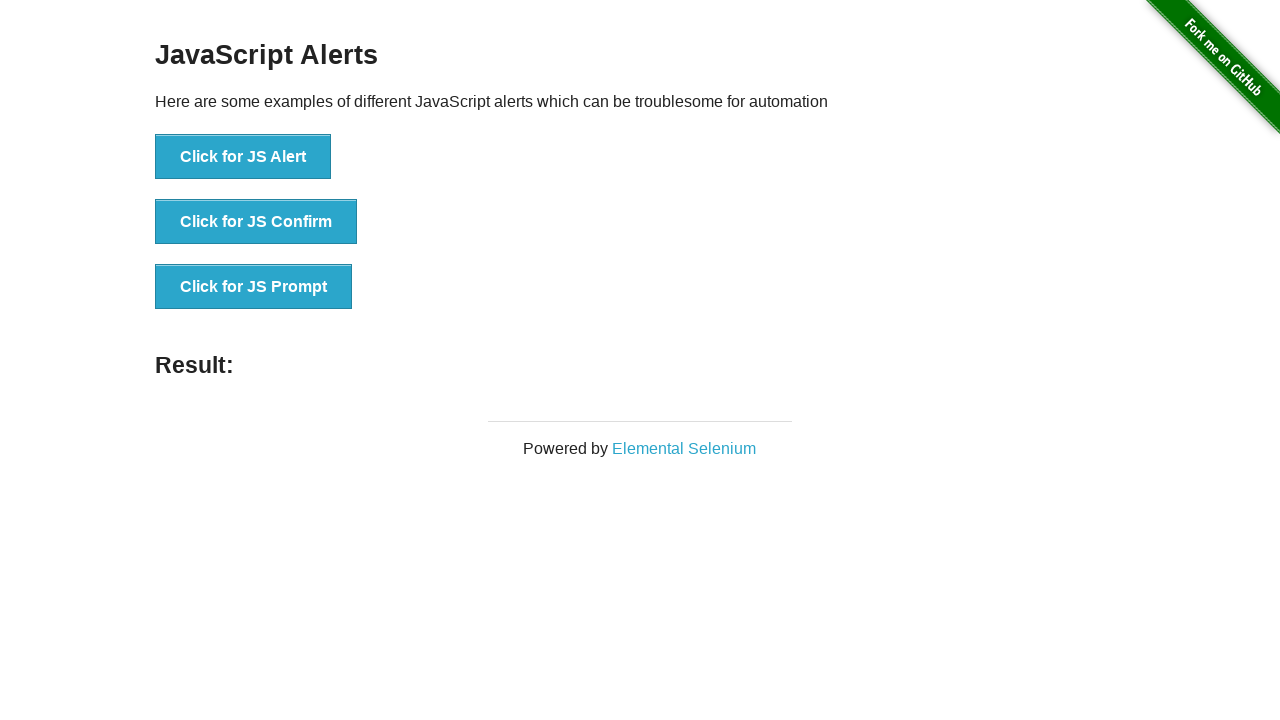

Clicked button to trigger JavaScript alert at (243, 157) on xpath=//button[text()='Click for JS Alert']
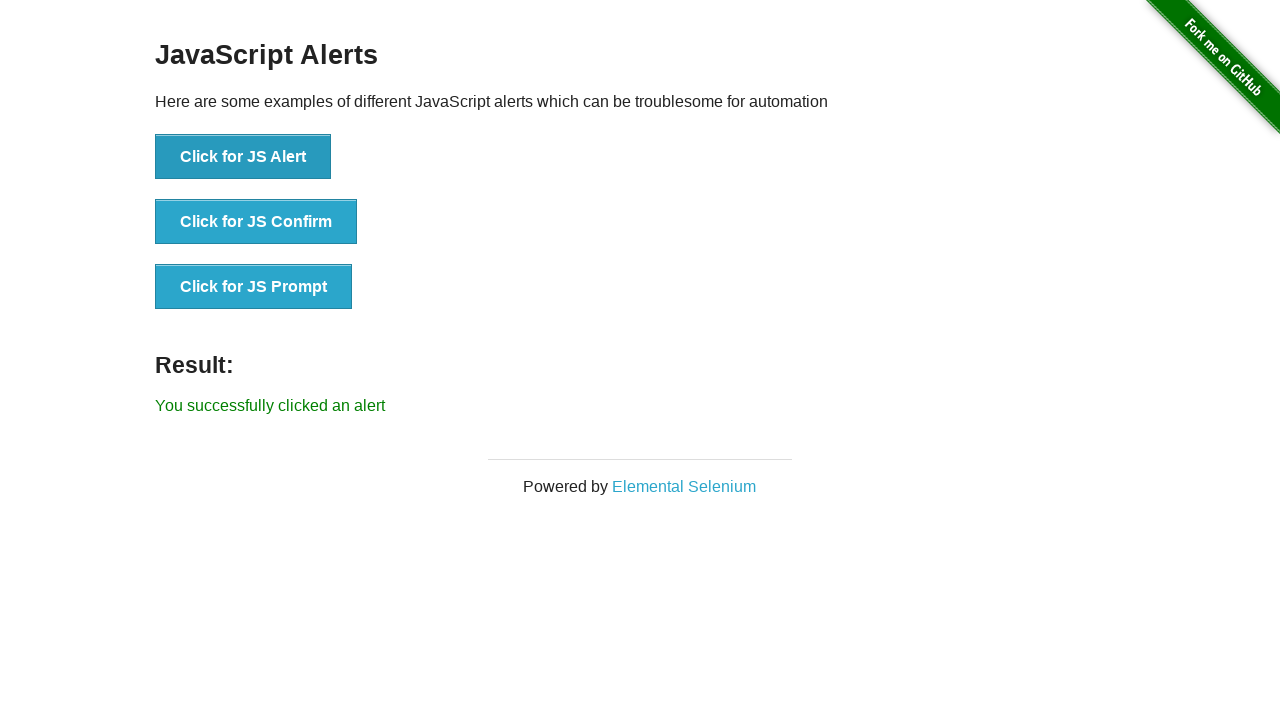

Waited for result text to appear after alert was handled
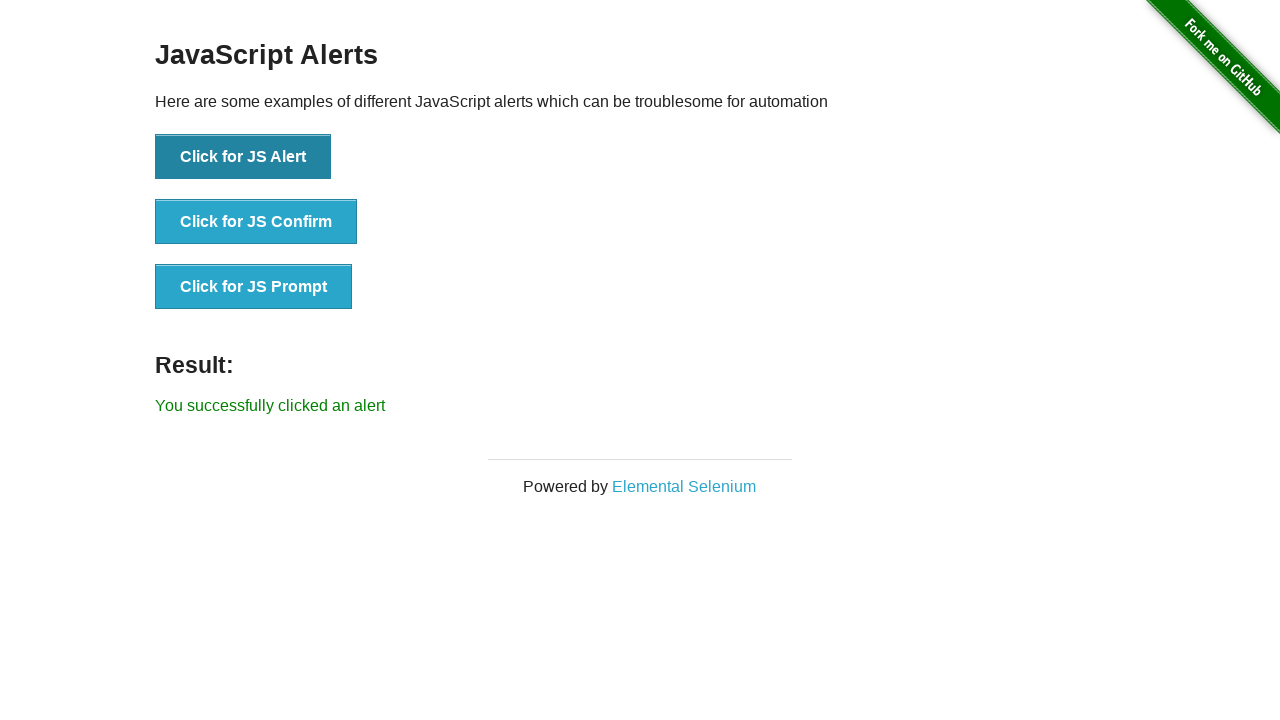

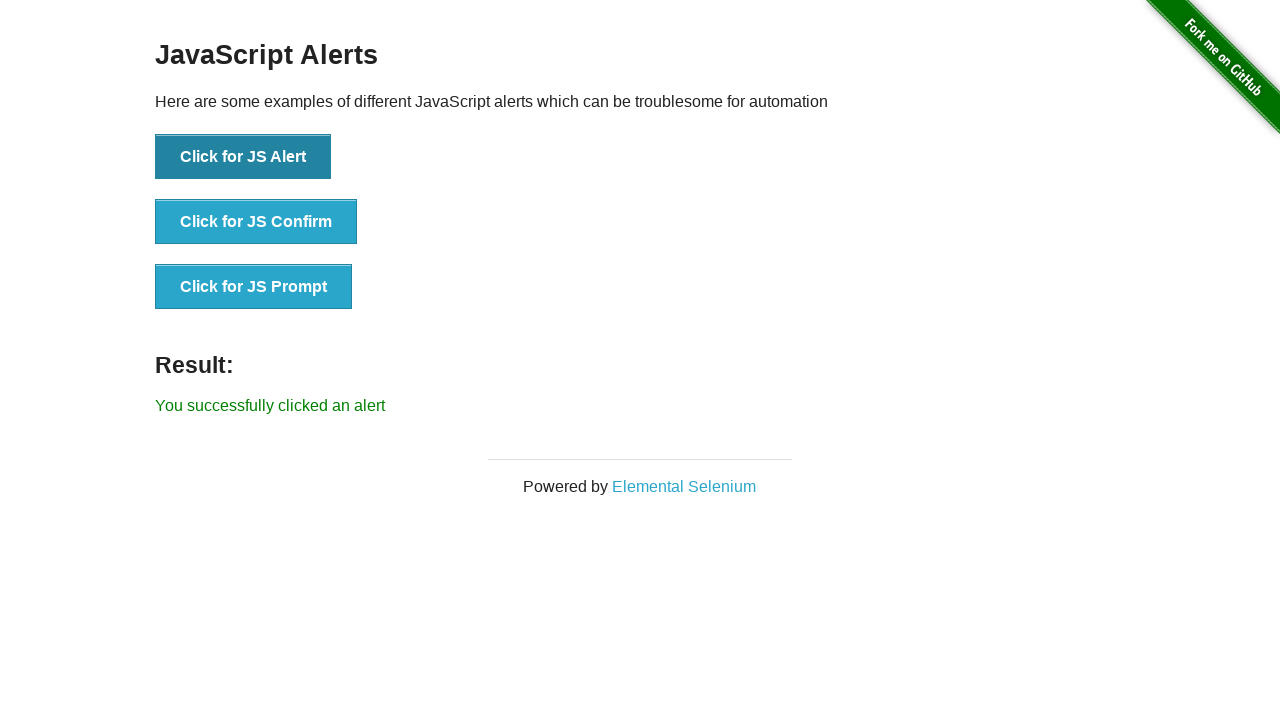